Tests that edits are cancelled when pressing Escape

Starting URL: https://demo.playwright.dev/todomvc

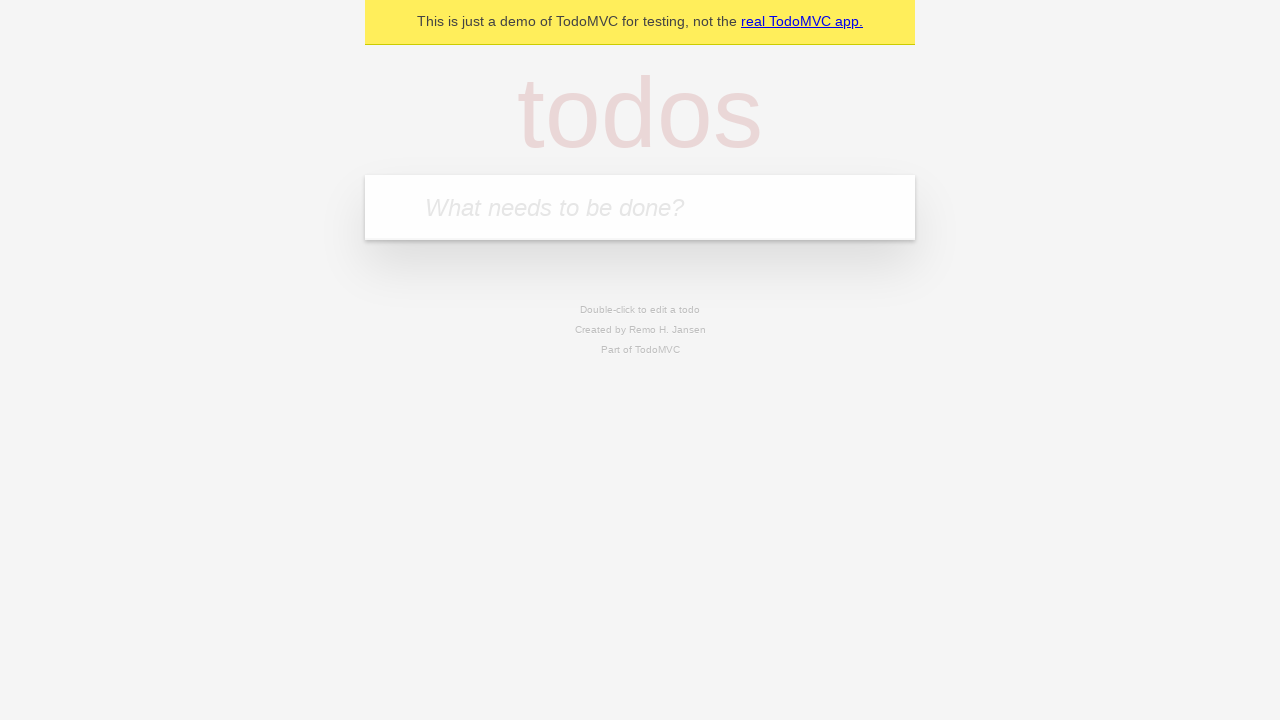

Filled new todo input with 'buy some cheese' on internal:attr=[placeholder="What needs to be done?"i]
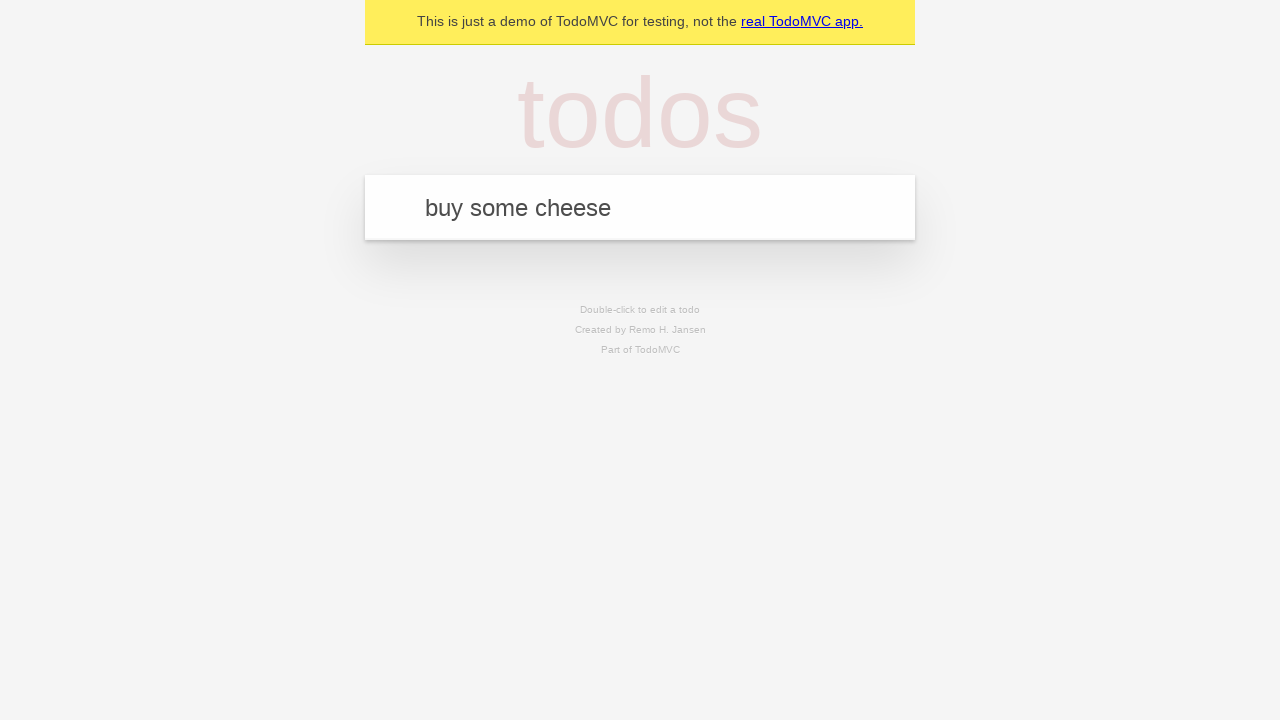

Pressed Enter to create first todo on internal:attr=[placeholder="What needs to be done?"i]
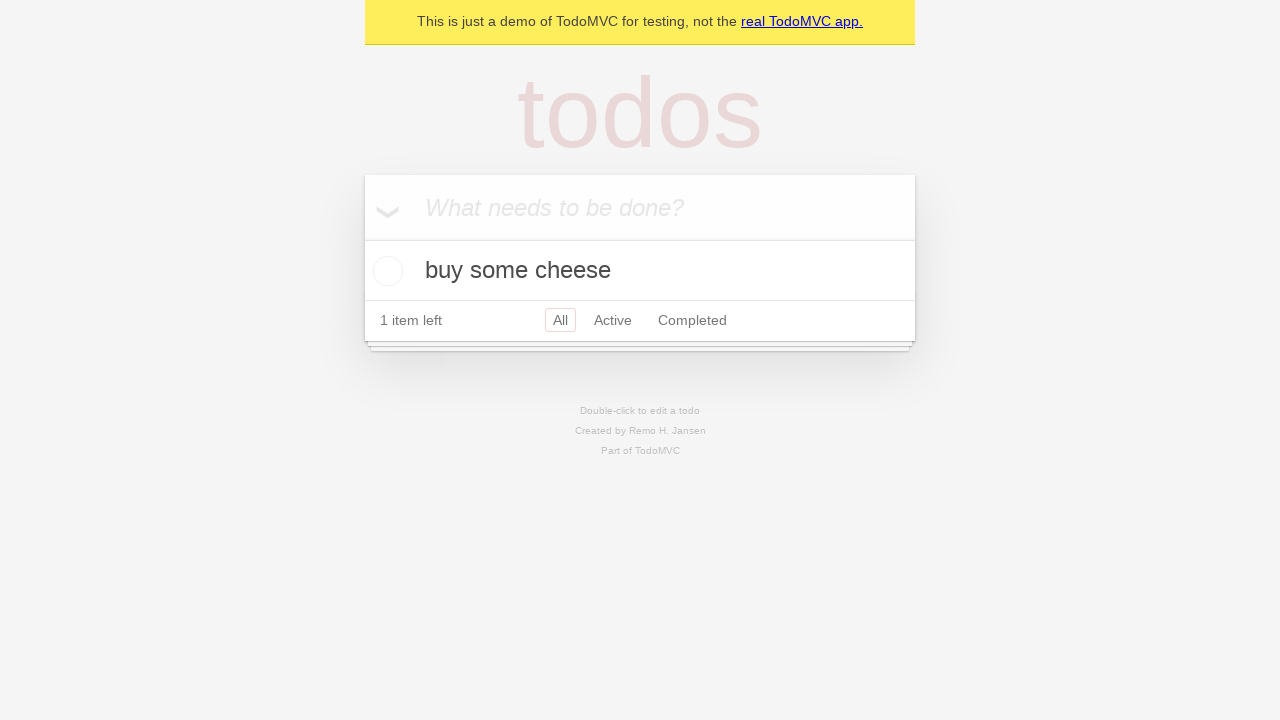

Filled new todo input with 'feed the cat' on internal:attr=[placeholder="What needs to be done?"i]
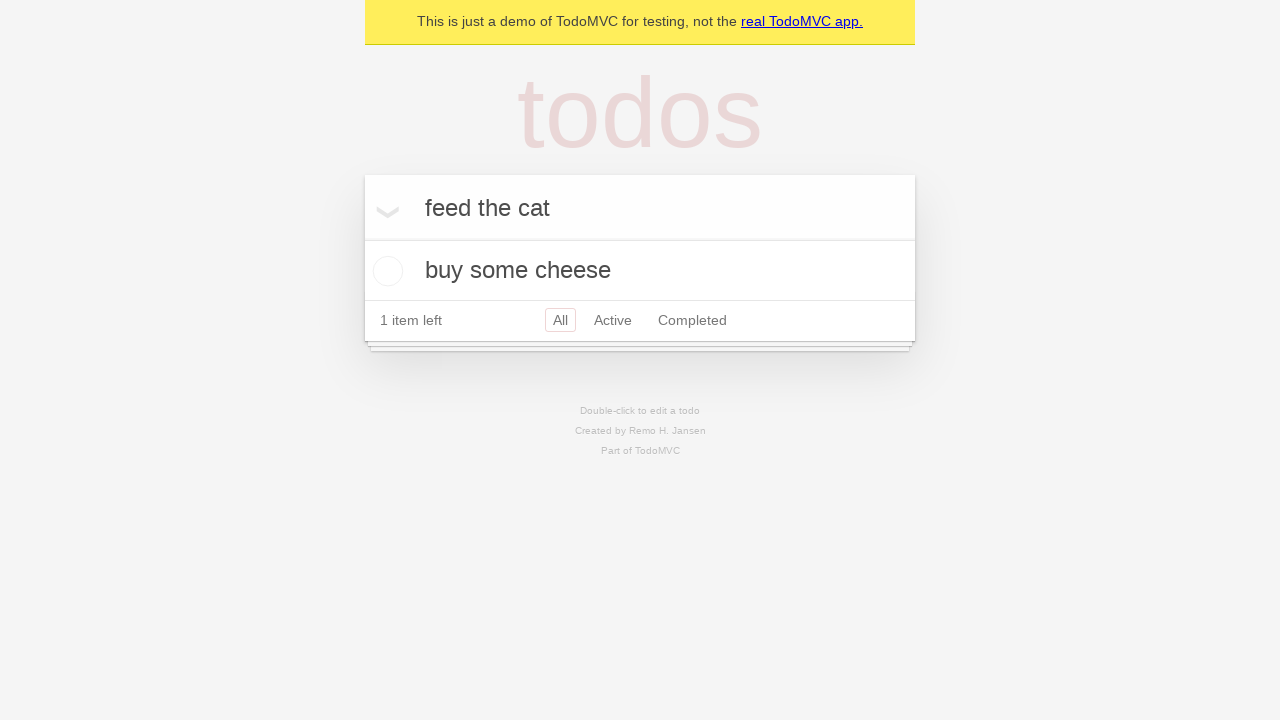

Pressed Enter to create second todo on internal:attr=[placeholder="What needs to be done?"i]
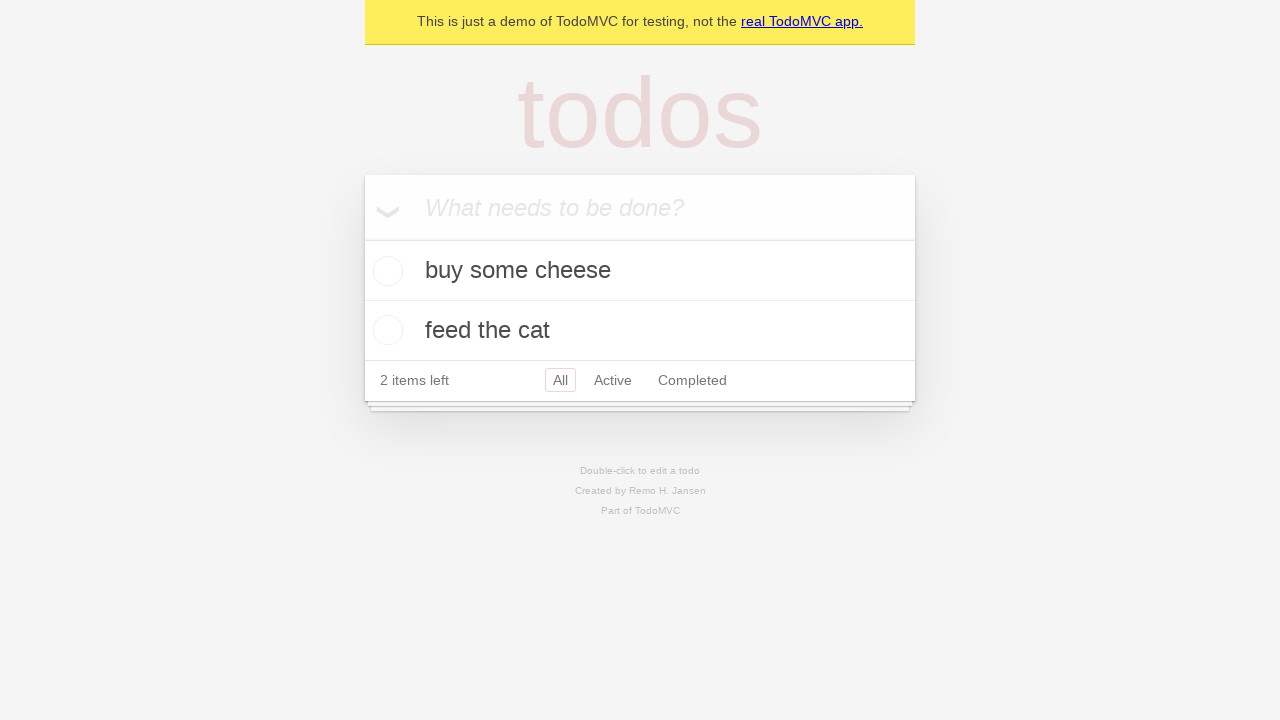

Filled new todo input with 'book a doctors appointment' on internal:attr=[placeholder="What needs to be done?"i]
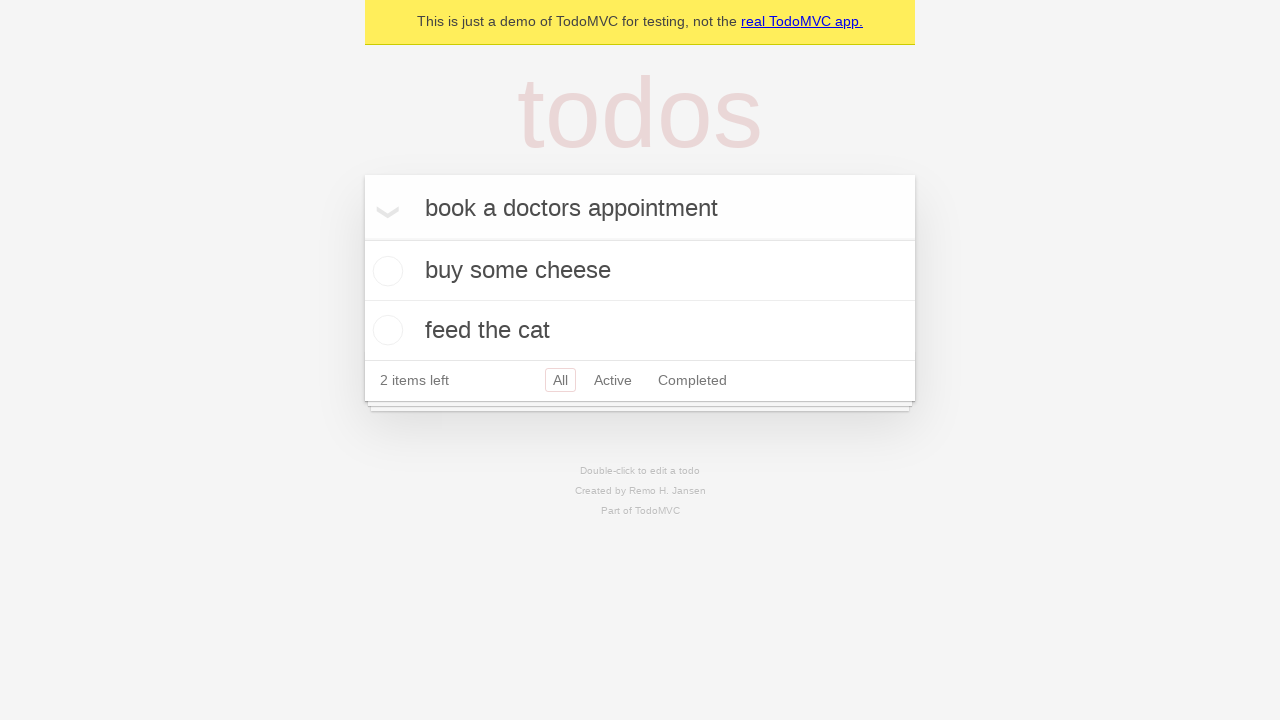

Pressed Enter to create third todo on internal:attr=[placeholder="What needs to be done?"i]
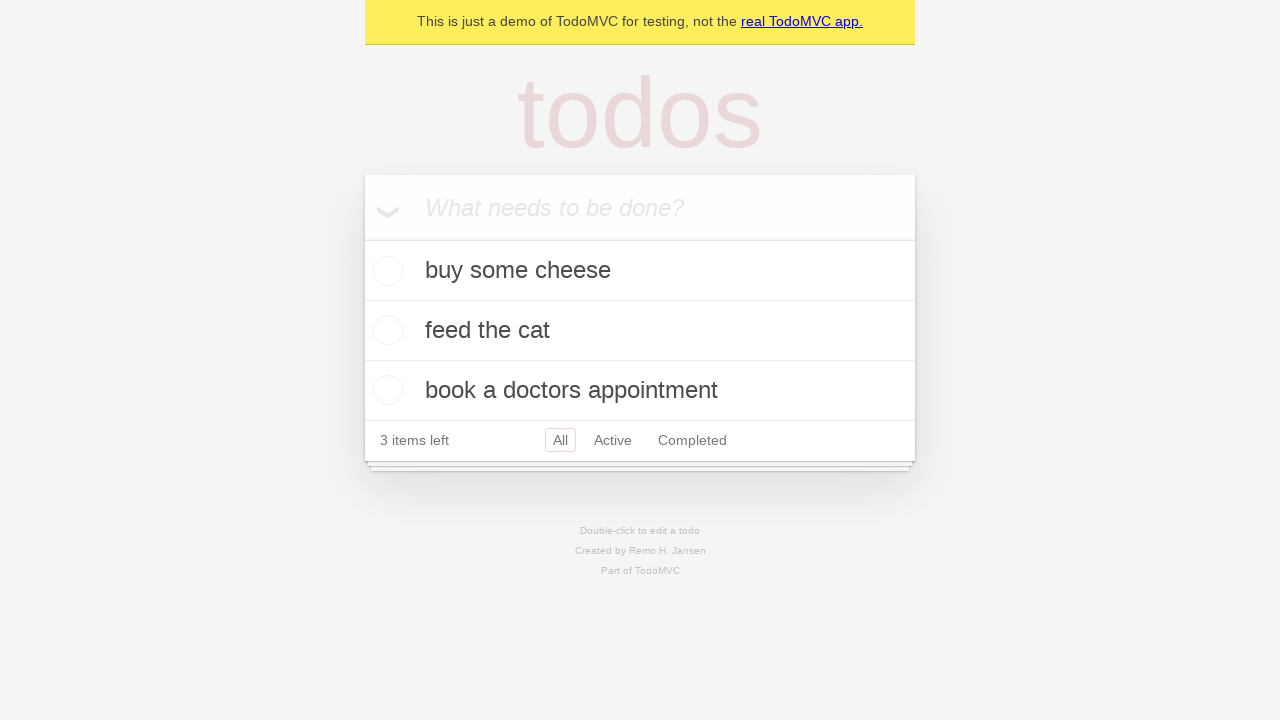

All three todos loaded and visible
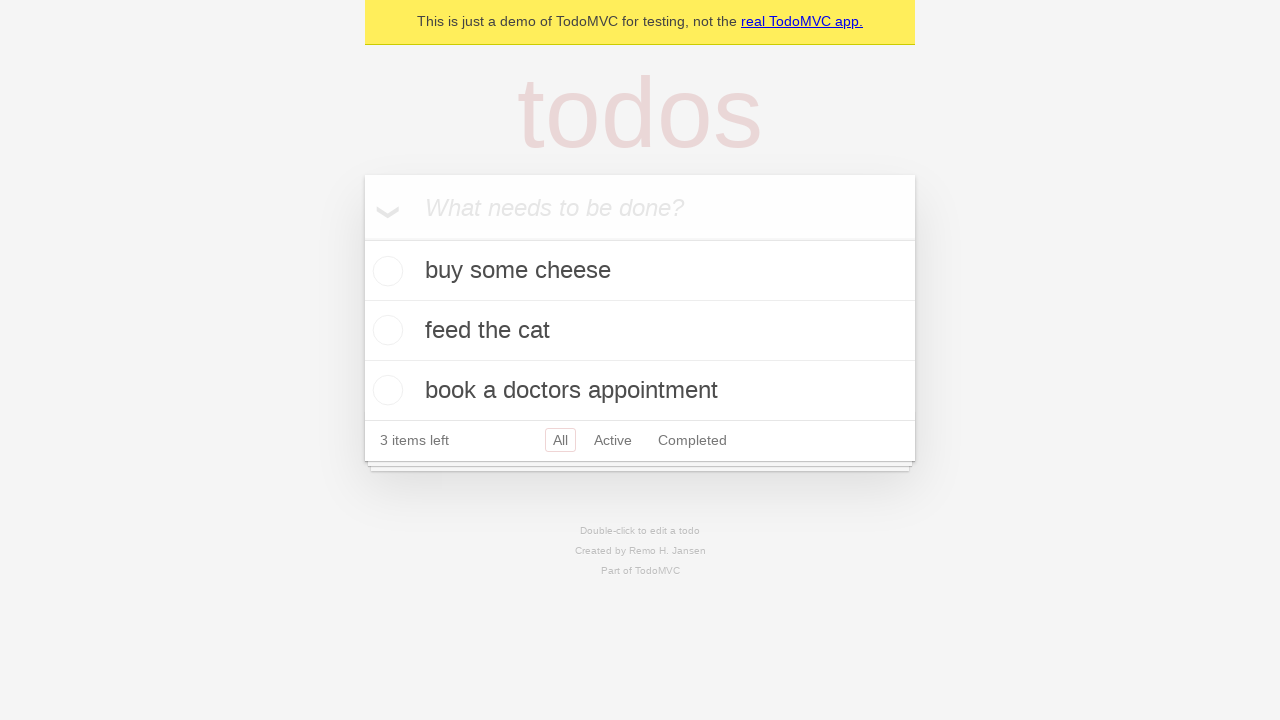

Double-clicked second todo item to enter edit mode at (640, 331) on internal:testid=[data-testid="todo-item"s] >> nth=1
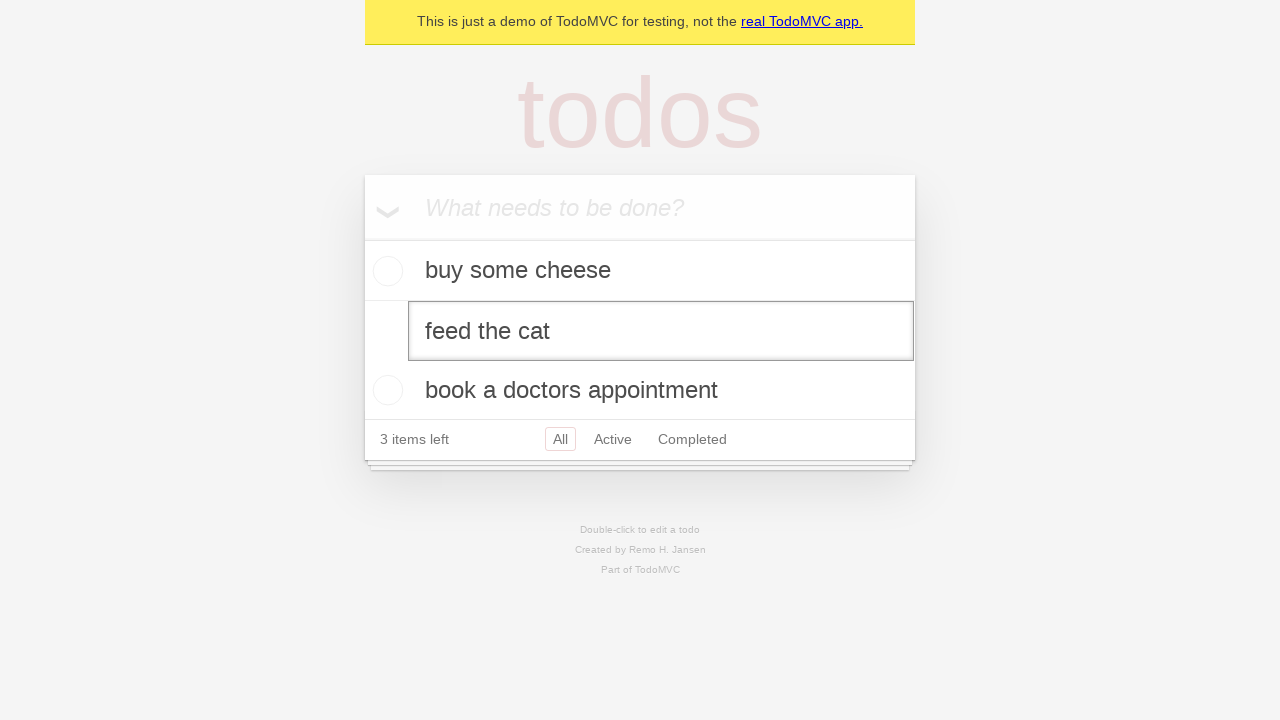

Changed todo text to 'buy some sausages' in edit mode on internal:testid=[data-testid="todo-item"s] >> nth=1 >> internal:role=textbox[nam
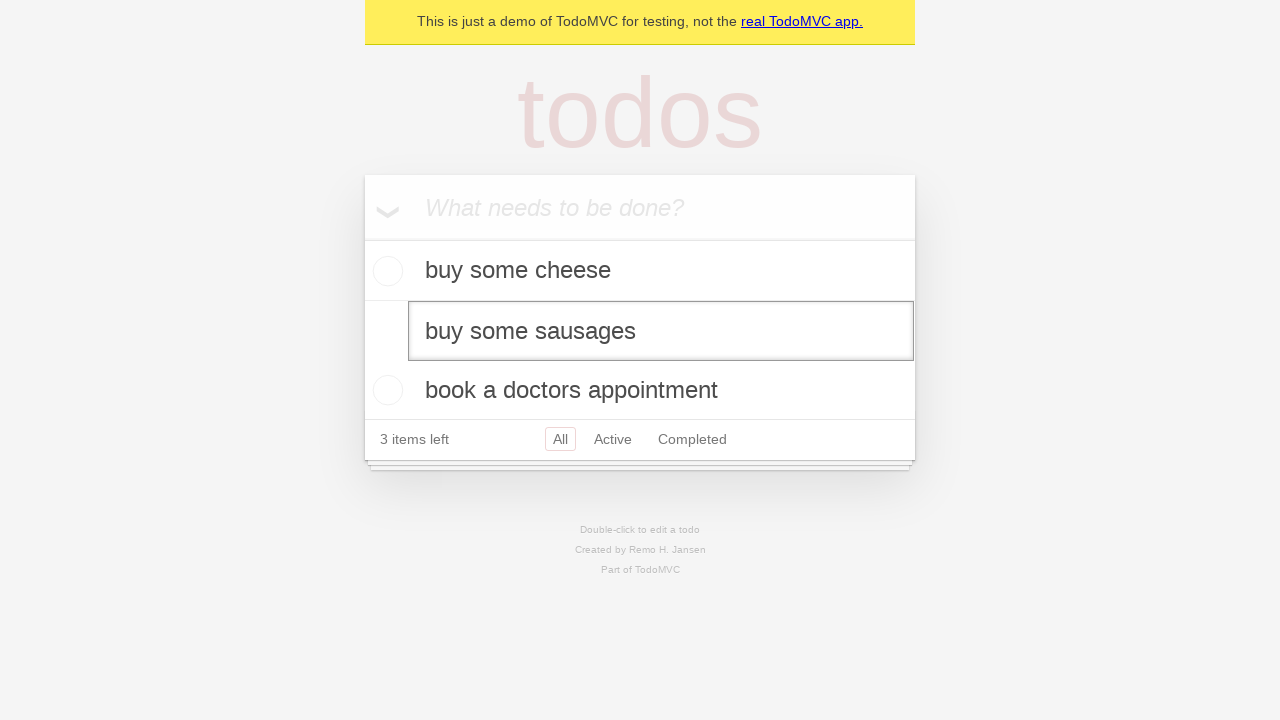

Pressed Escape to cancel the edit on internal:testid=[data-testid="todo-item"s] >> nth=1 >> internal:role=textbox[nam
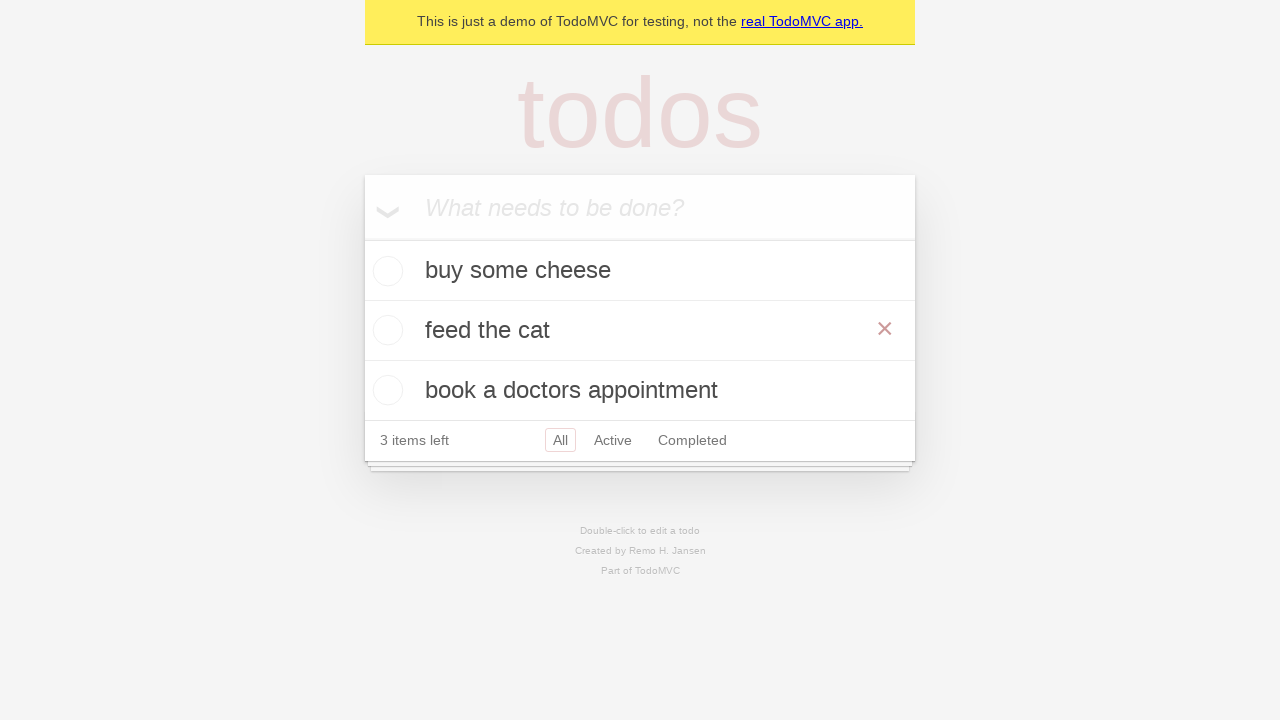

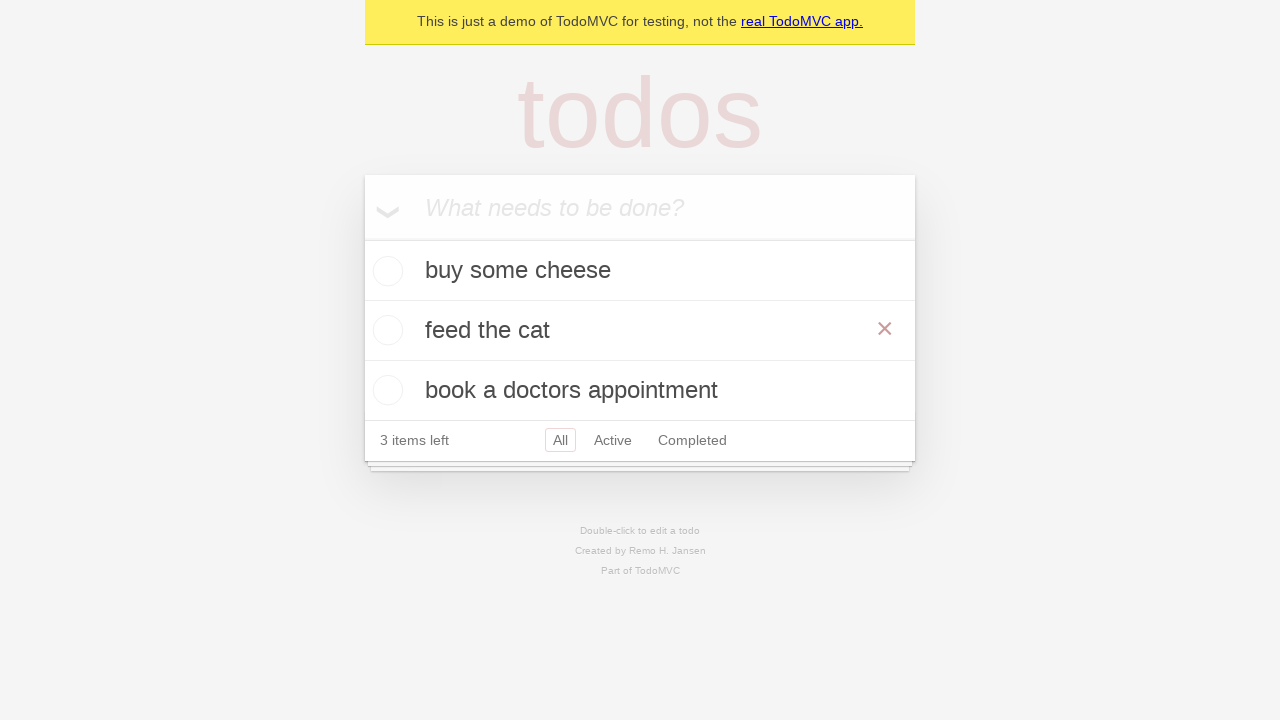